Navigates to sortable data tables and verifies table headers are visible

Starting URL: https://the-internet.herokuapp.com

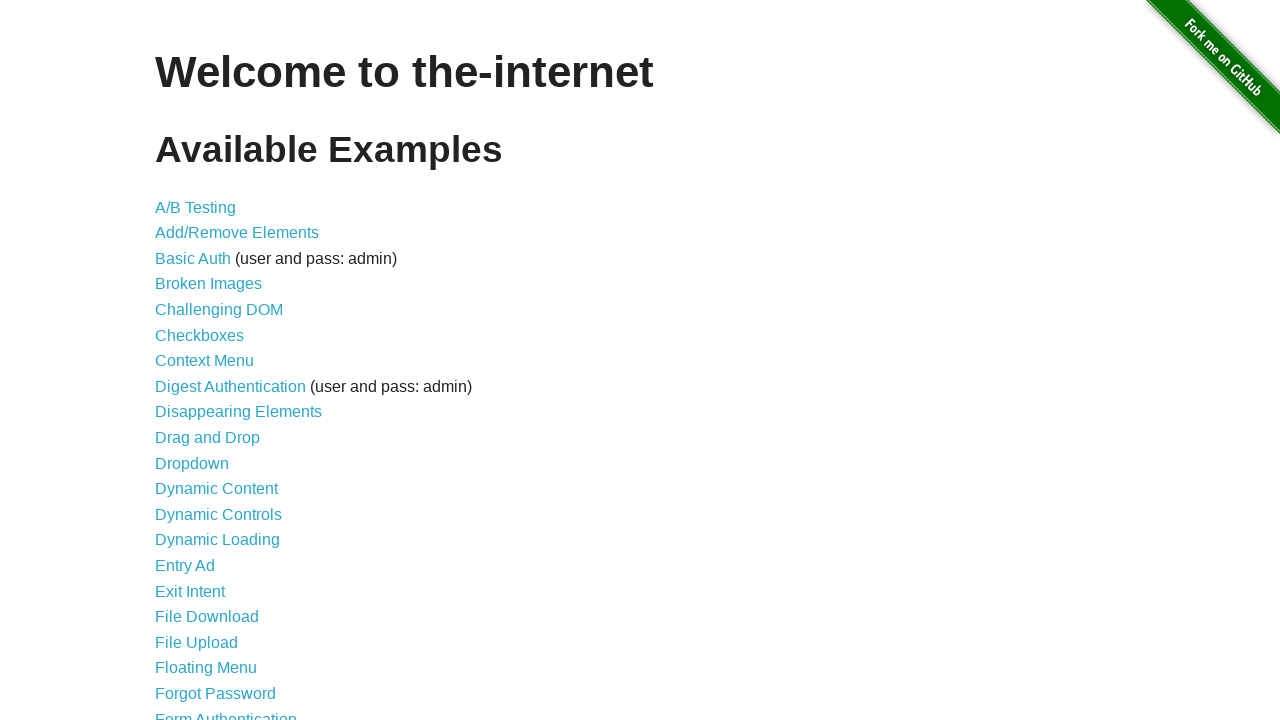

Clicked on Sortable Data Tables link at (230, 574) on a:text('Sortable Data Tables')
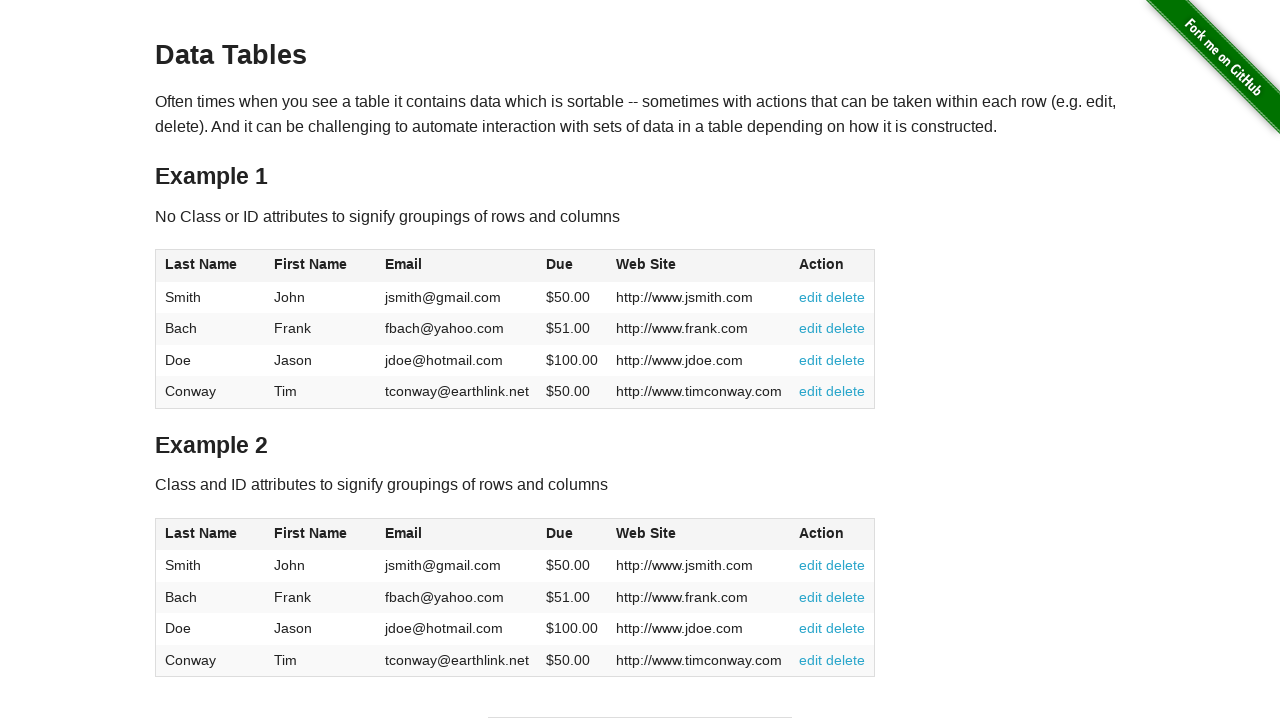

Table headers are visible on the page
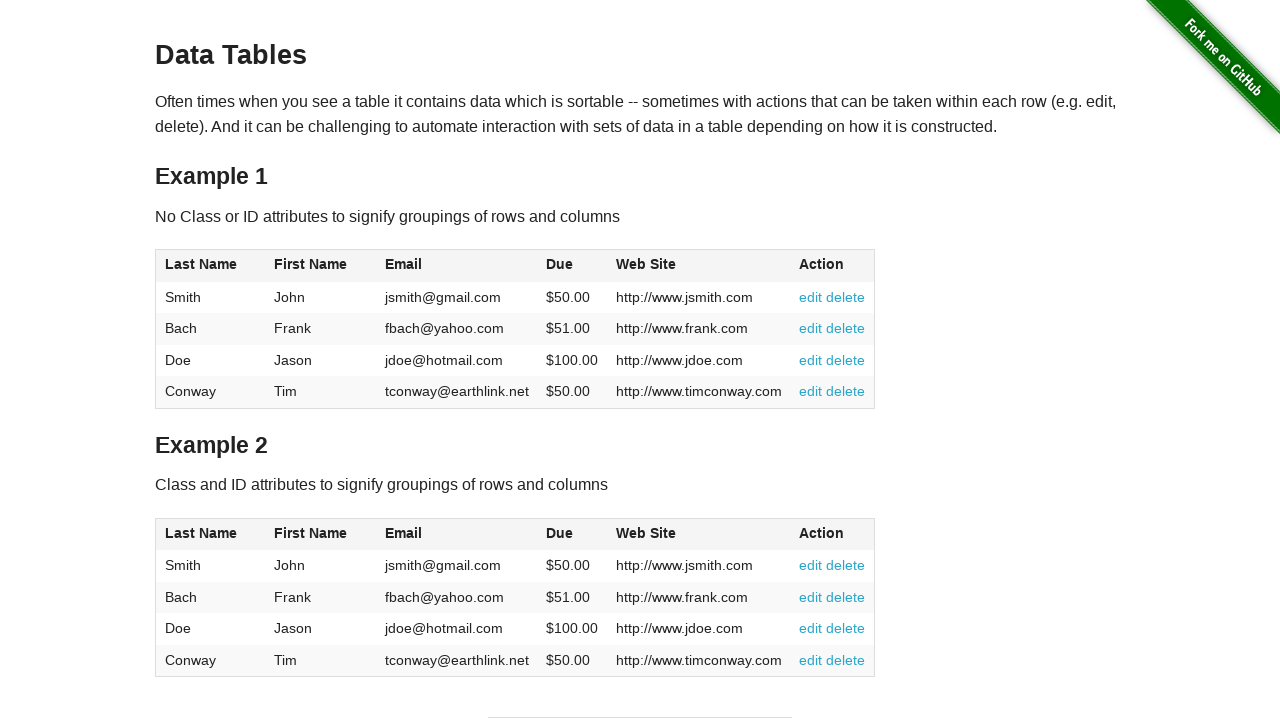

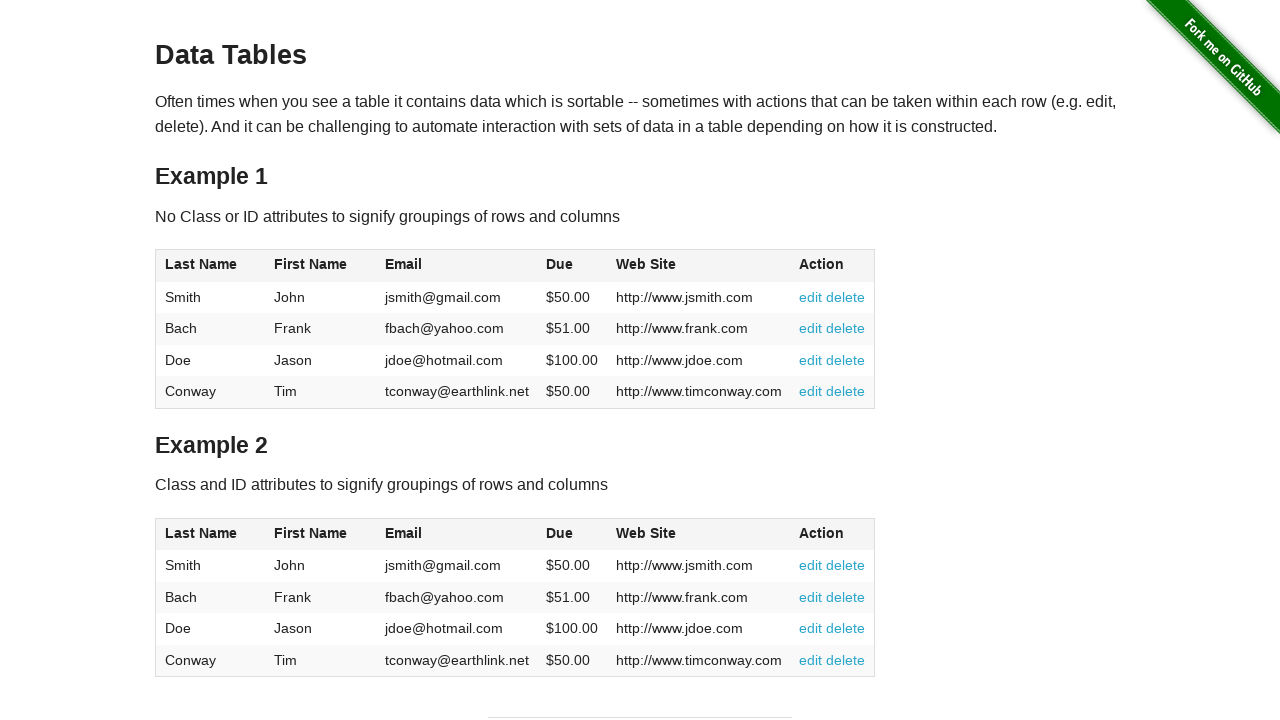